Solves a math problem by extracting two numbers from the page, calculating their sum, selecting the result from a dropdown, and submitting the form

Starting URL: http://suninjuly.github.io/selects1.html

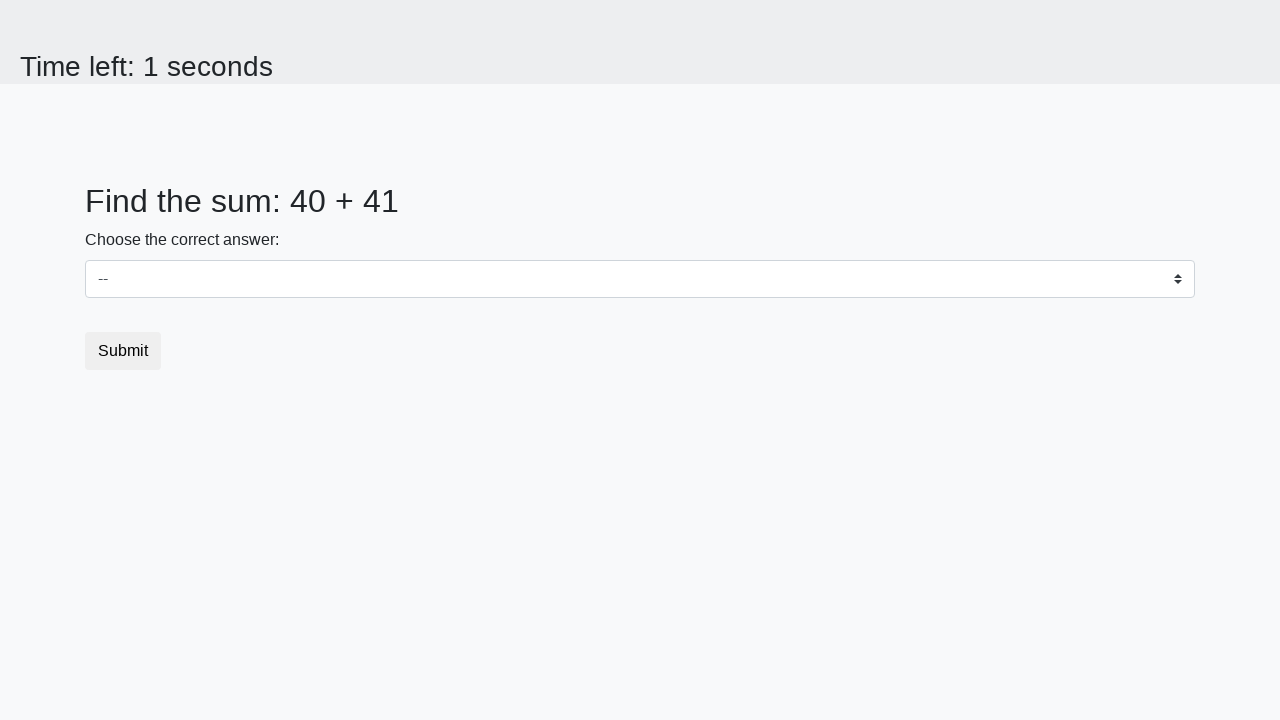

Extracted first number from #num1 element
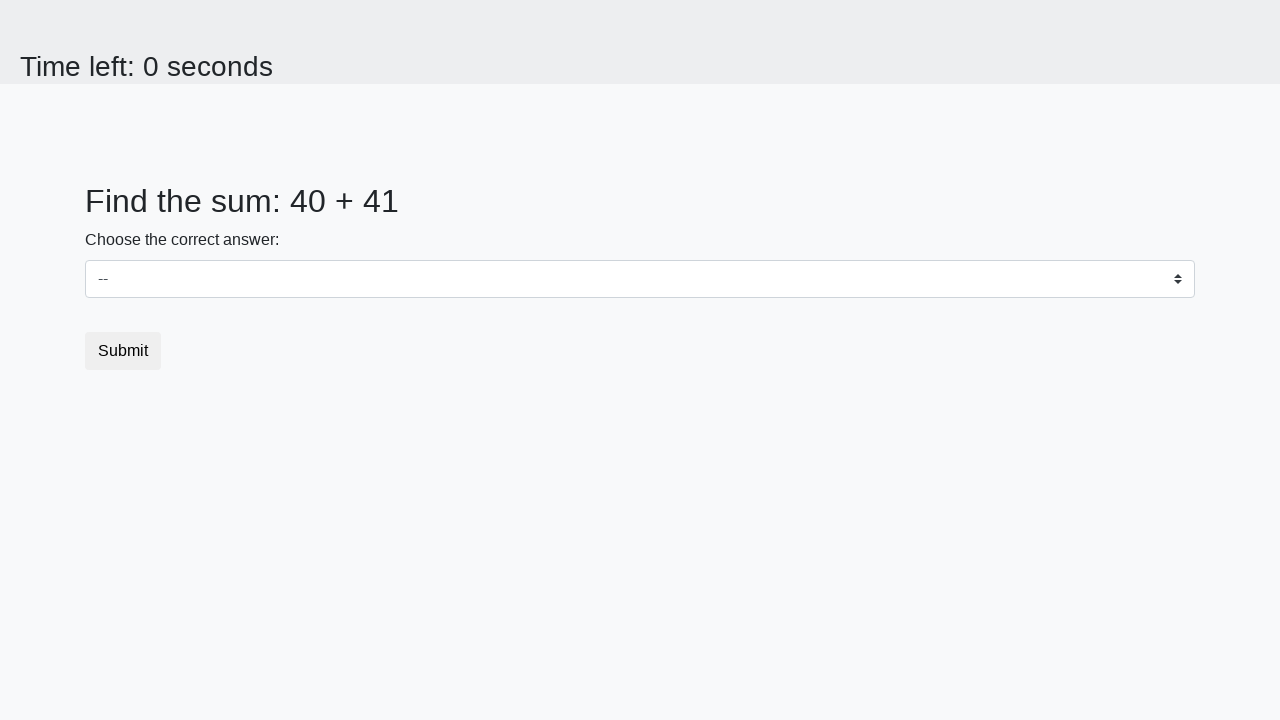

Extracted second number from #num2 element
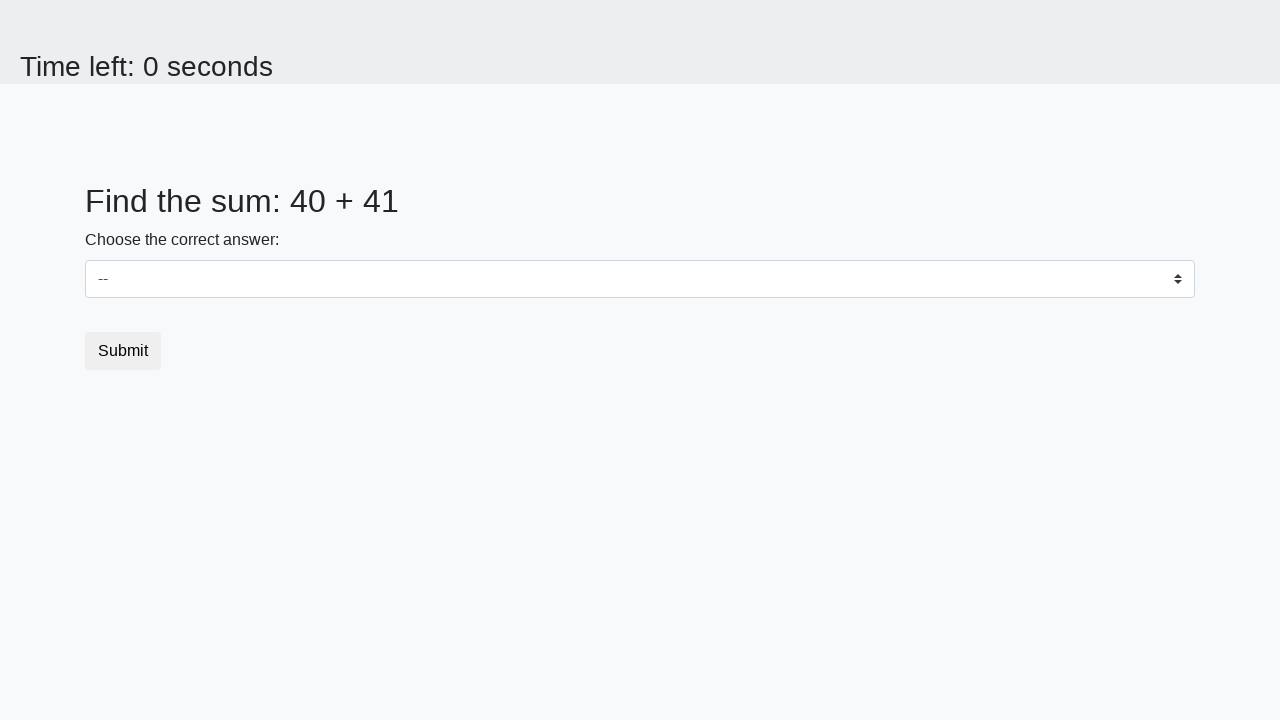

Calculated sum: 40 + 41 = 81
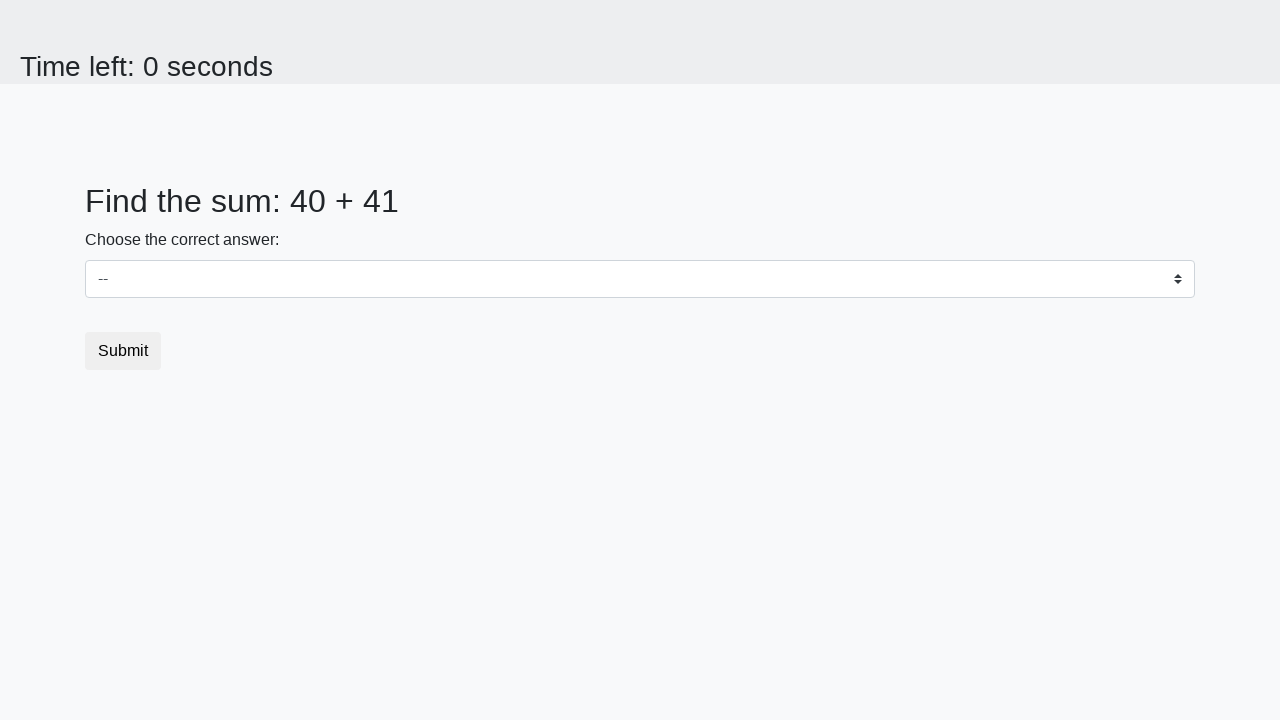

Selected 81 from dropdown menu on select
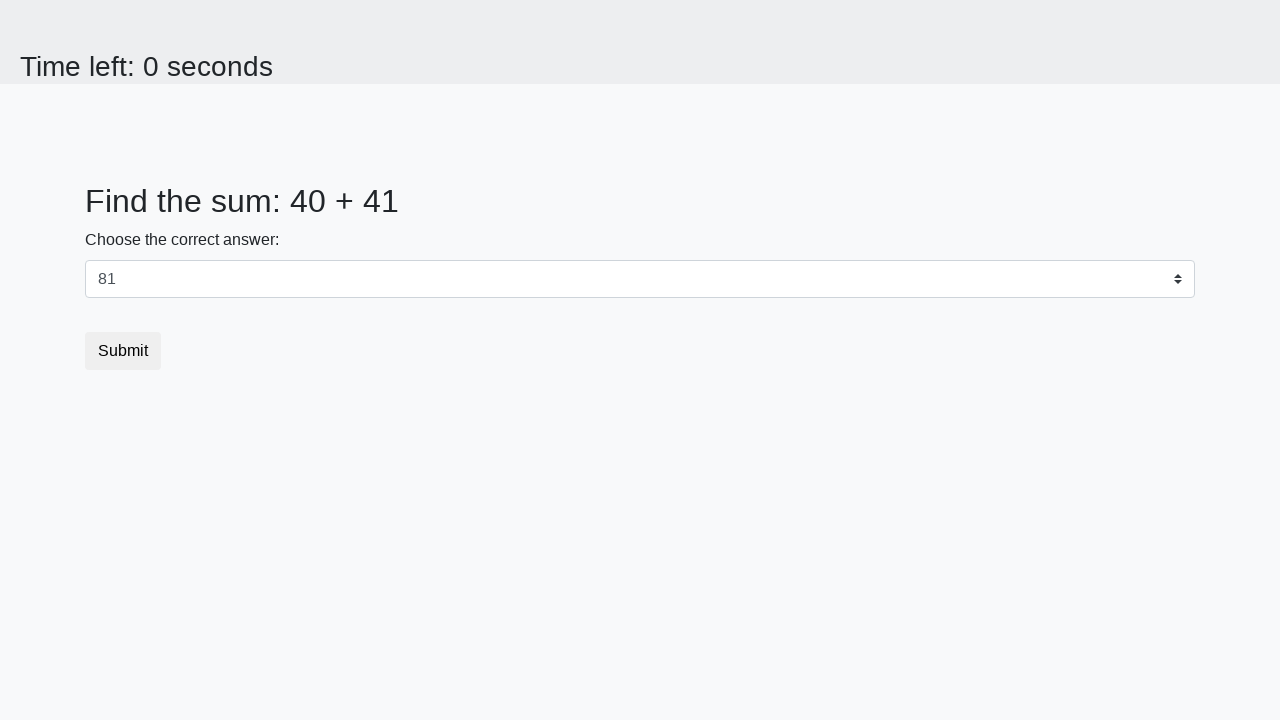

Clicked submit button to submit the form at (123, 351) on .btn
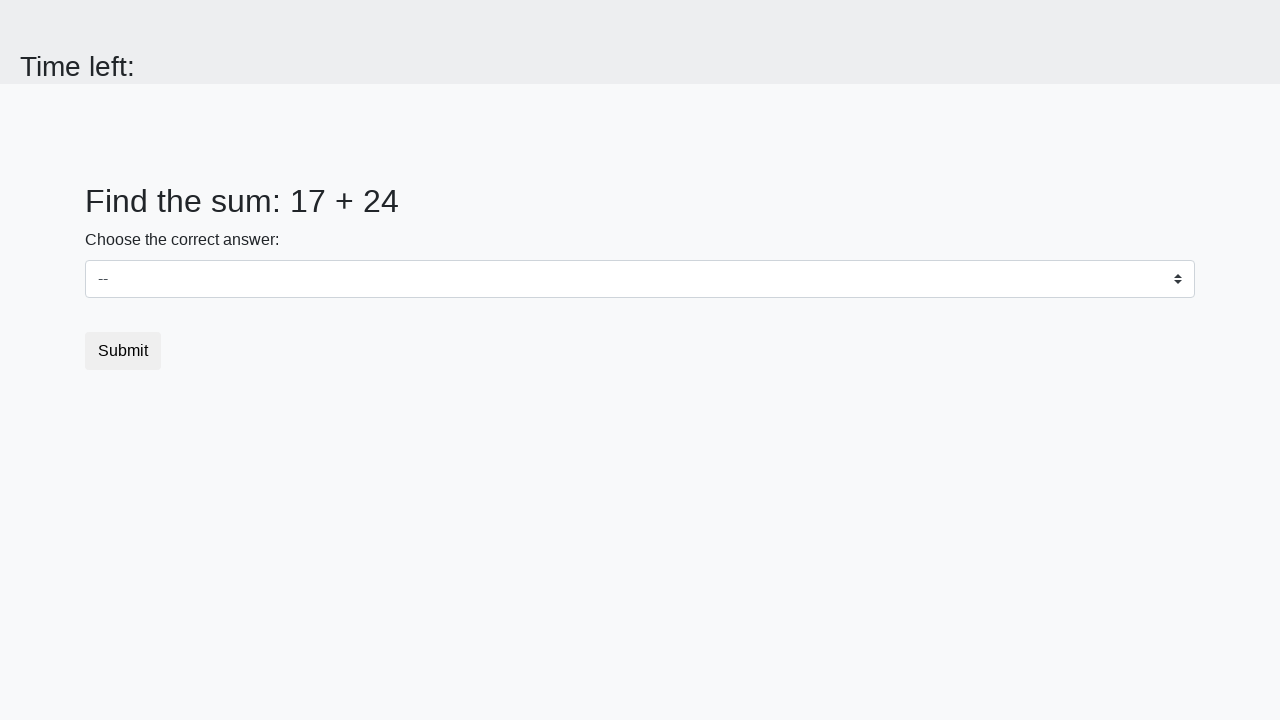

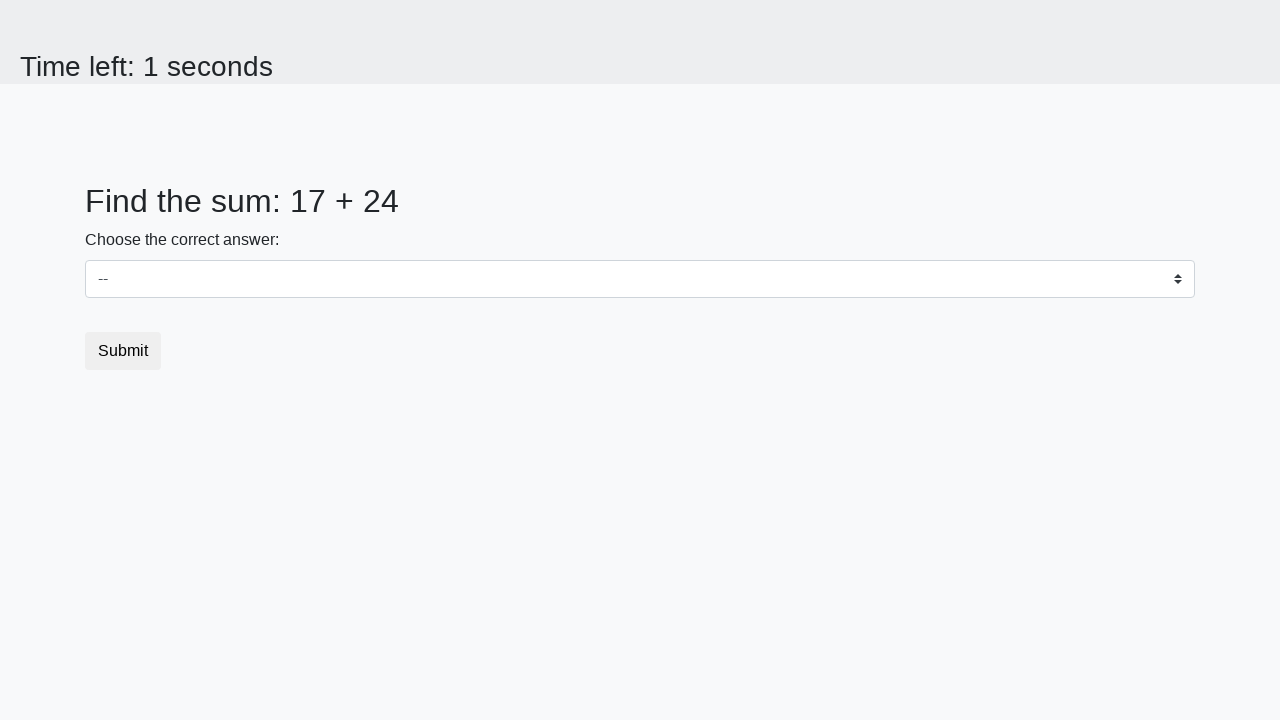